Navigates to JPL Space images page and clicks the full image button to display the featured Mars image

Starting URL: https://data-class-jpl-space.s3.amazonaws.com/JPL_Space/index.html

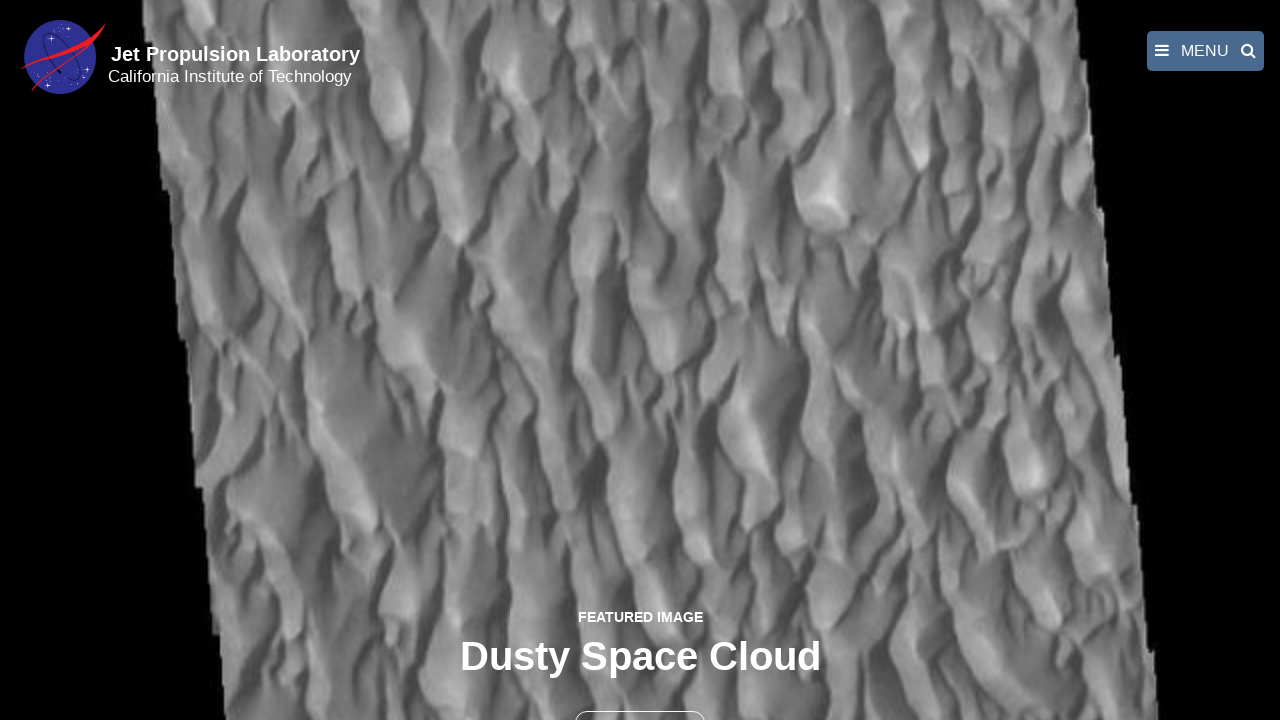

Navigated to JPL Space images page
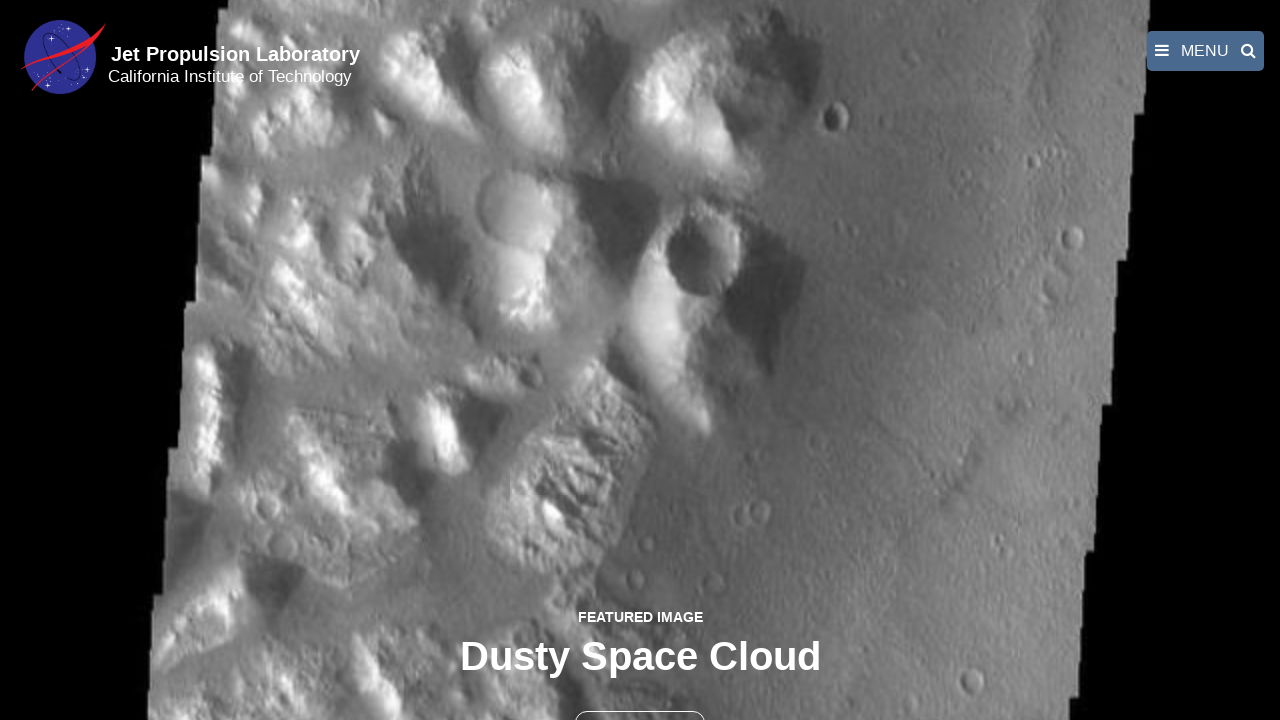

Clicked full image button to display featured Mars image at (640, 699) on button >> nth=1
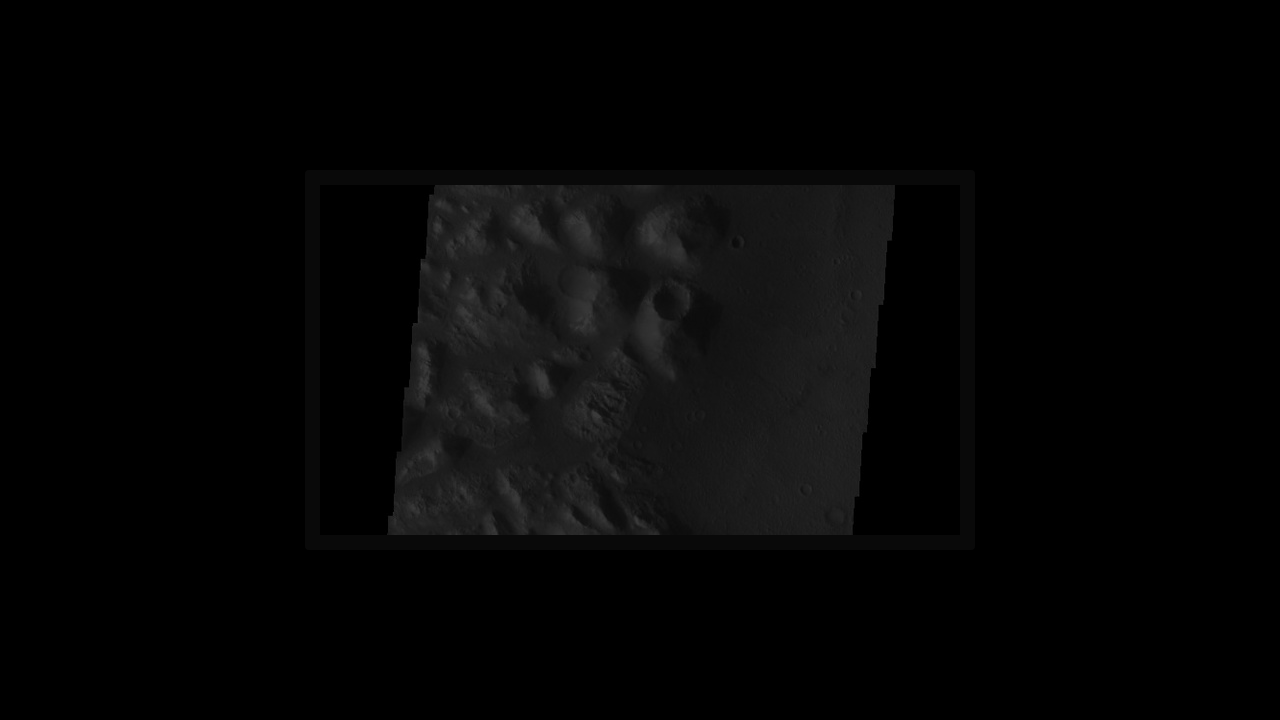

Featured Mars image loaded in fancybox viewer
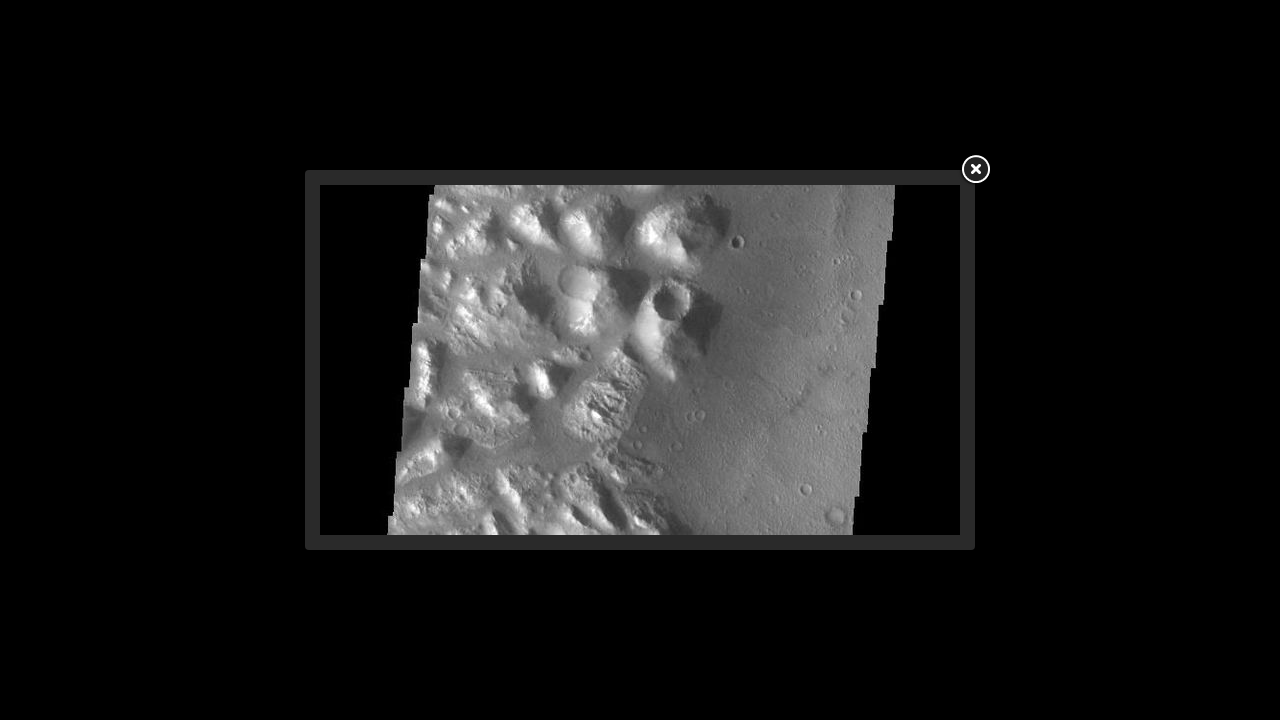

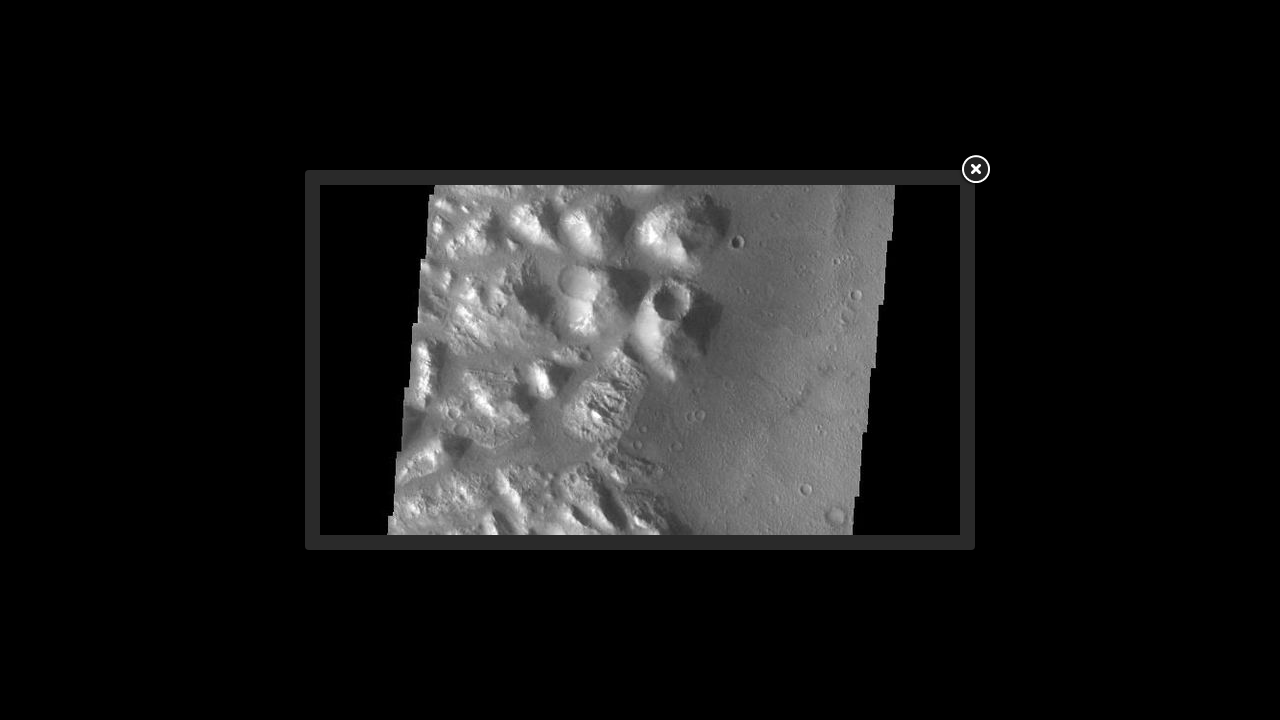